Tests deleting todo items by hovering and clicking the delete button

Starting URL: https://todomvc.com/examples/react/dist/

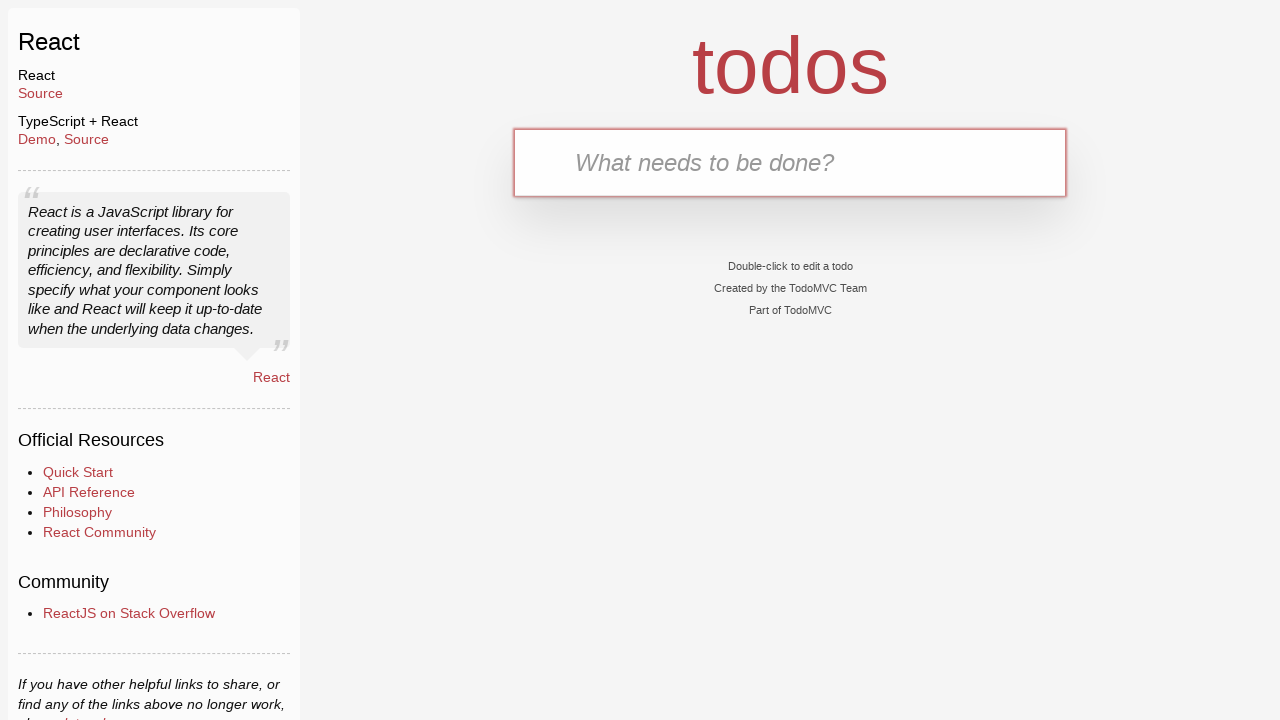

Waited for todo input field to be visible
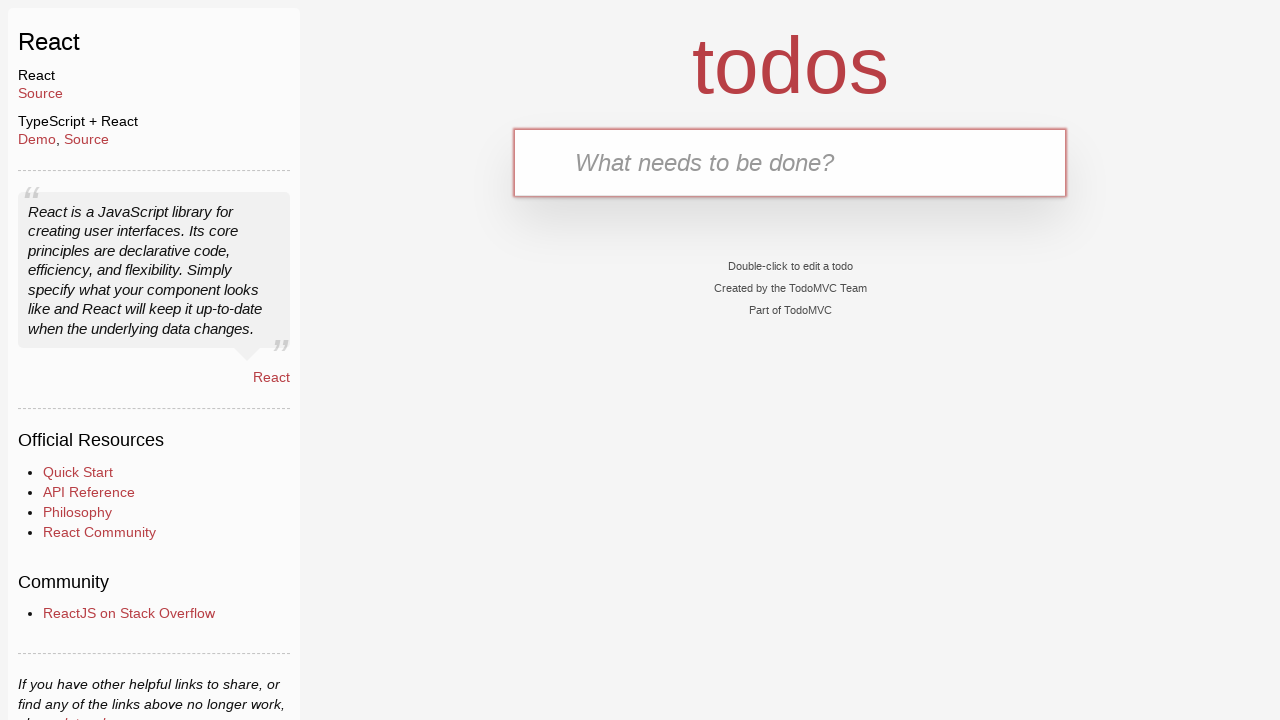

Filled todo input with 'aaa' on input.new-todo
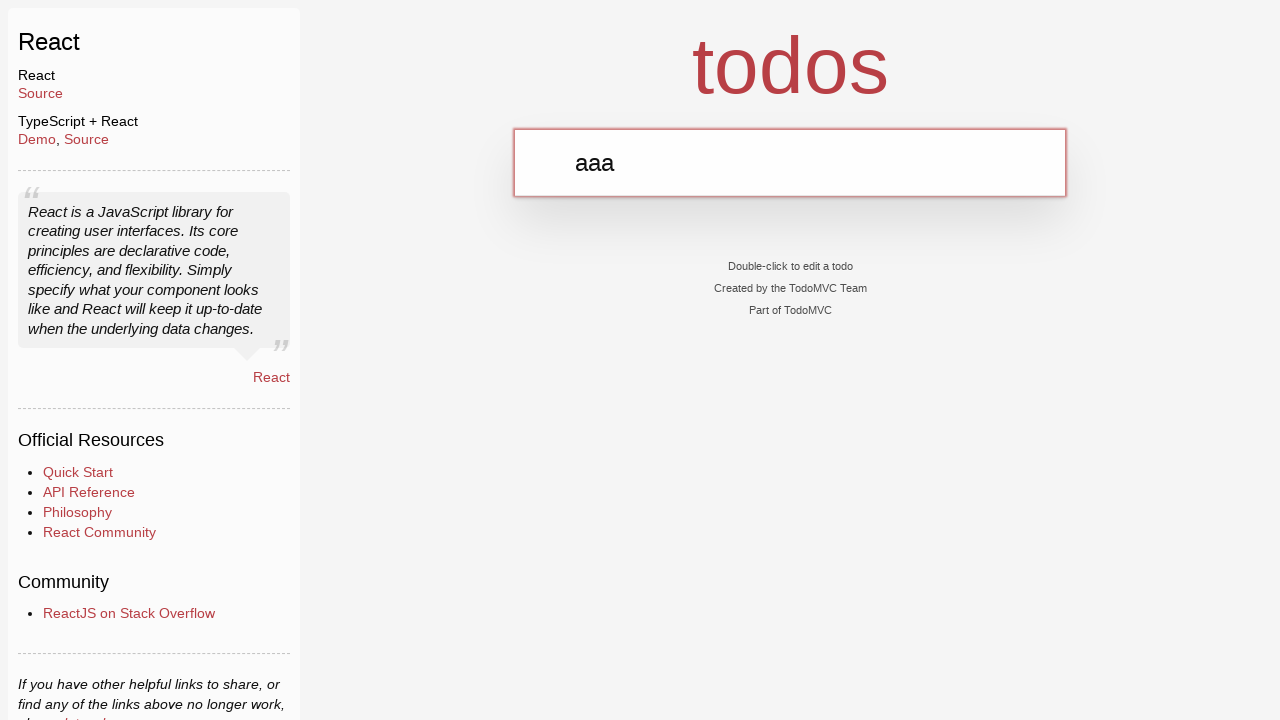

Pressed Enter to create first todo item on input.new-todo
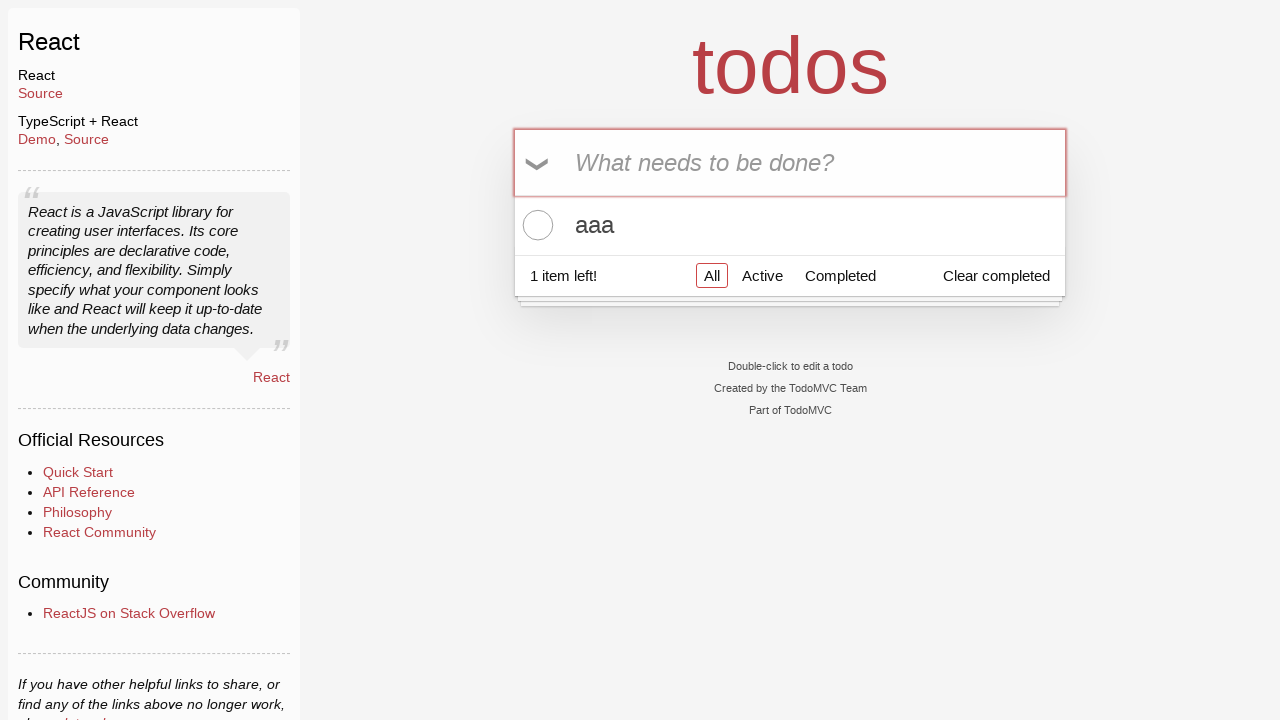

Filled todo input with 'bbb' on input.new-todo
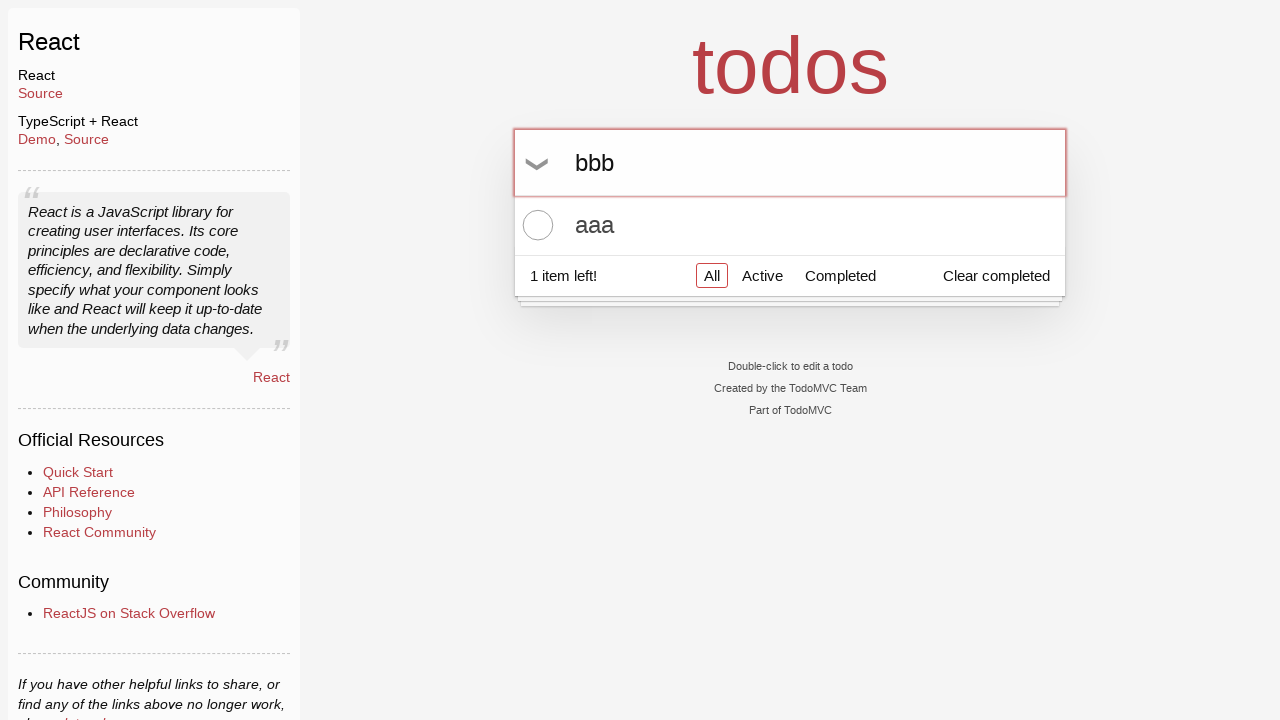

Pressed Enter to create second todo item on input.new-todo
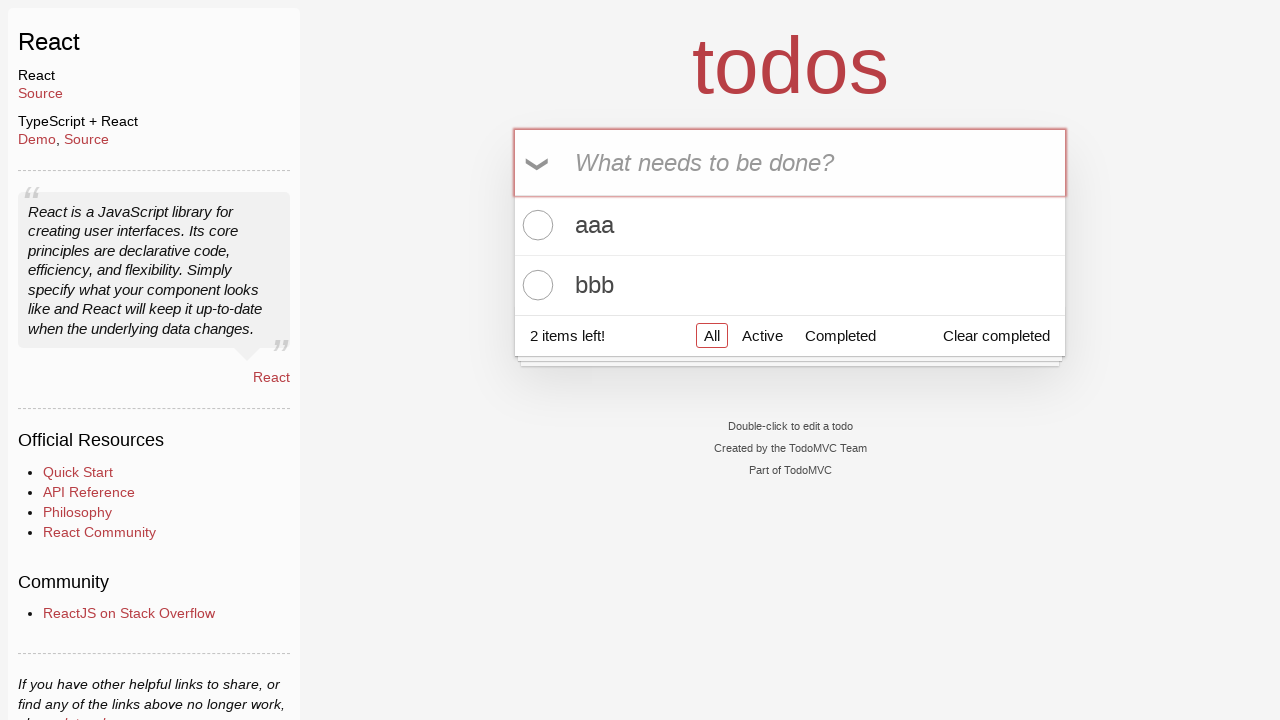

Waited for todo count indicator to appear
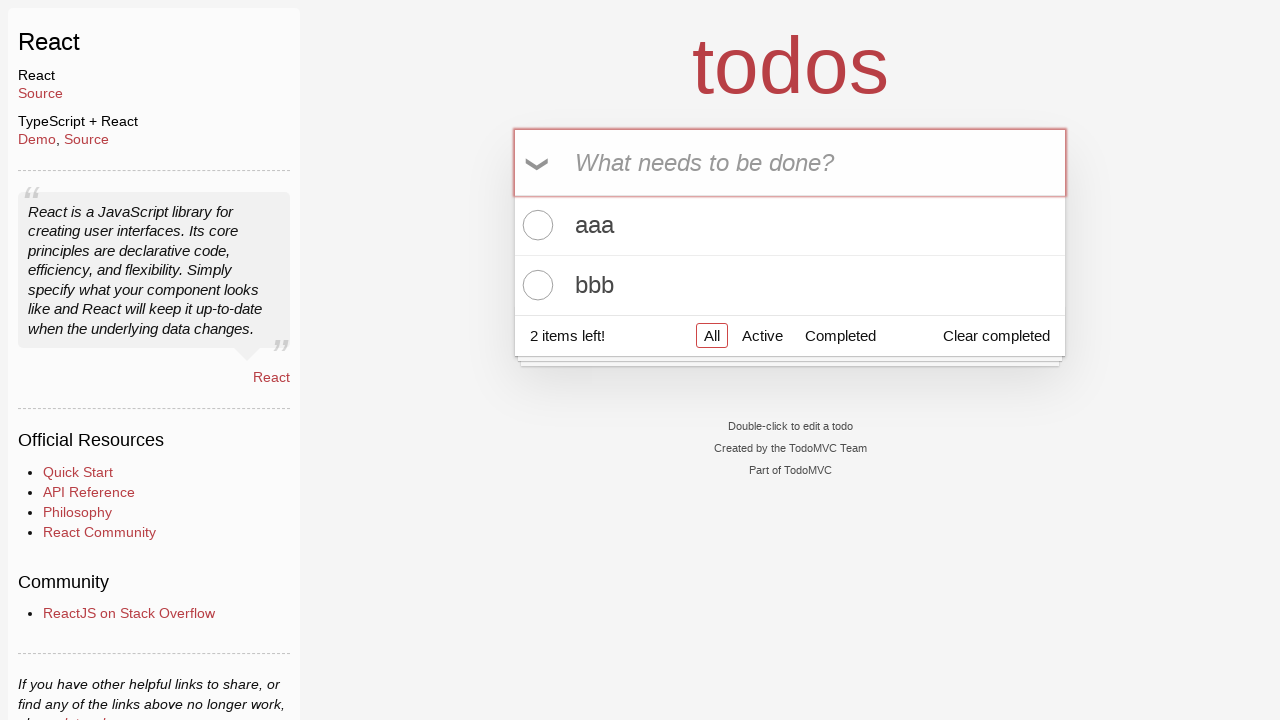

Hovered over first todo item 'aaa' at (790, 226) on xpath=//li[.//label[contains(text(), 'aaa')]]
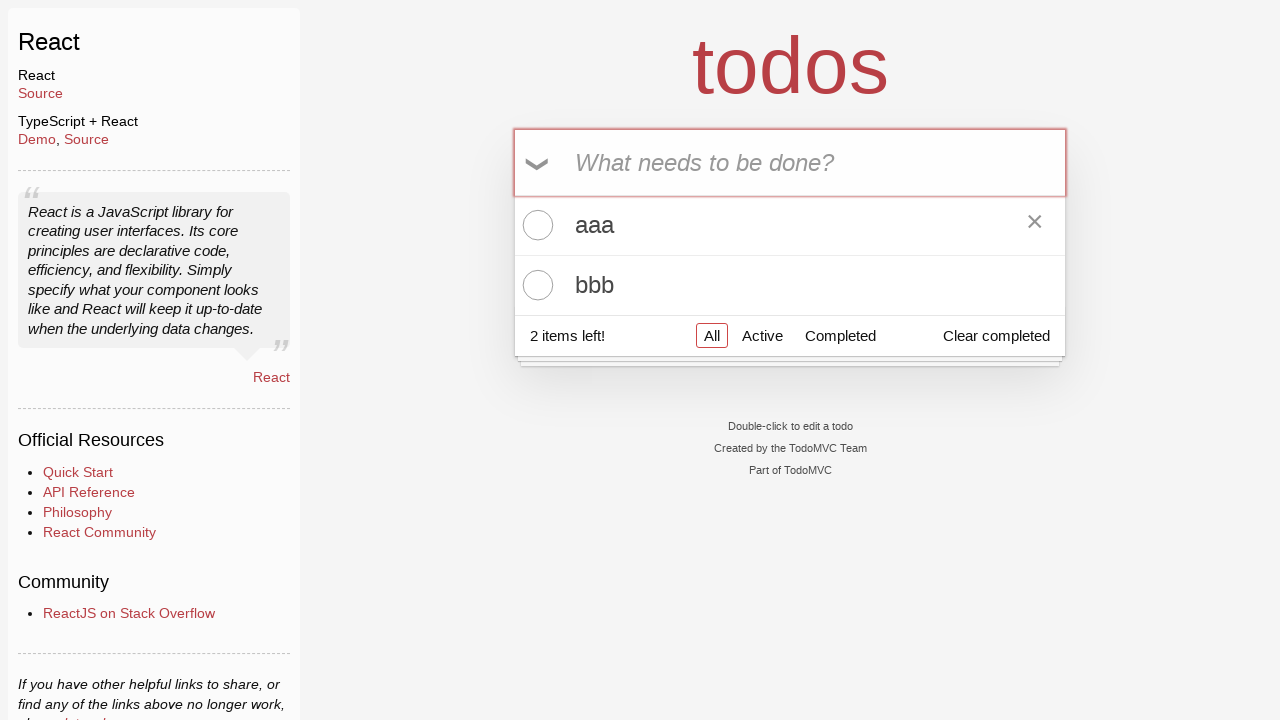

Clicked delete button for first todo item 'aaa' at (1035, 225) on xpath=//label[contains(text(), 'aaa')]/../button[@class='destroy']
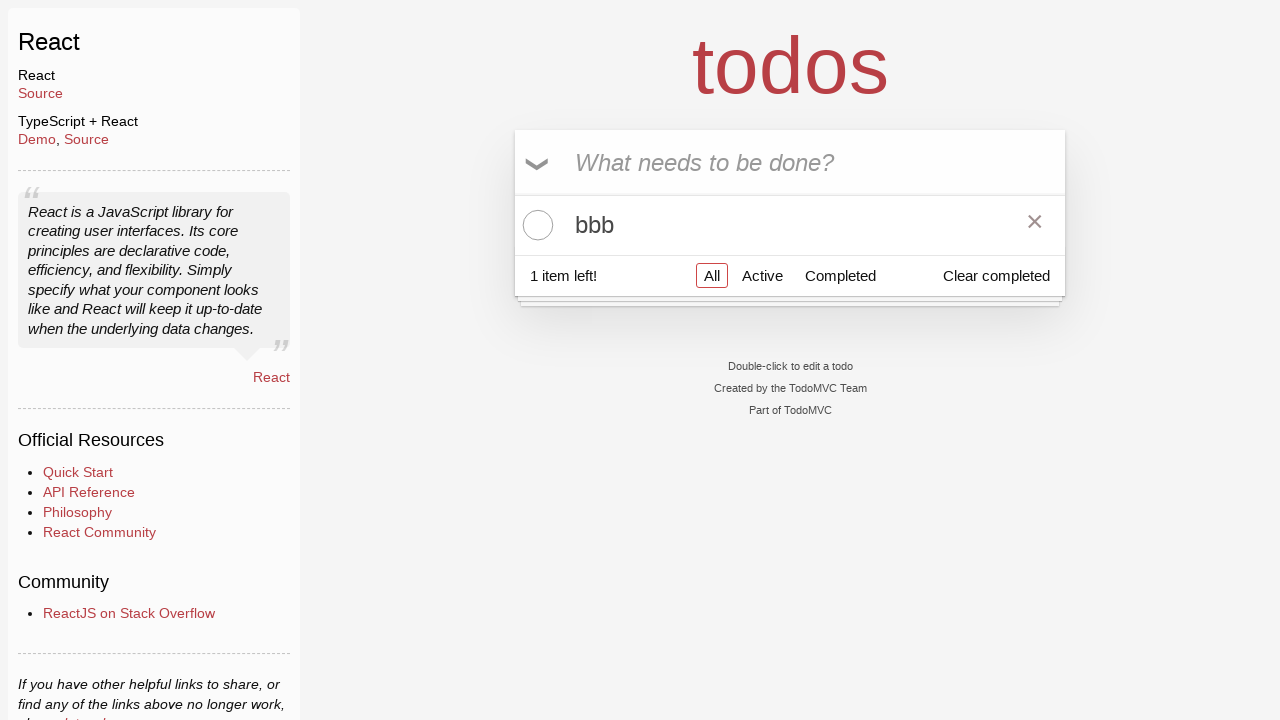

Hovered over second todo item 'bbb' at (790, 225) on xpath=//li[.//label[contains(text(), 'bbb')]]
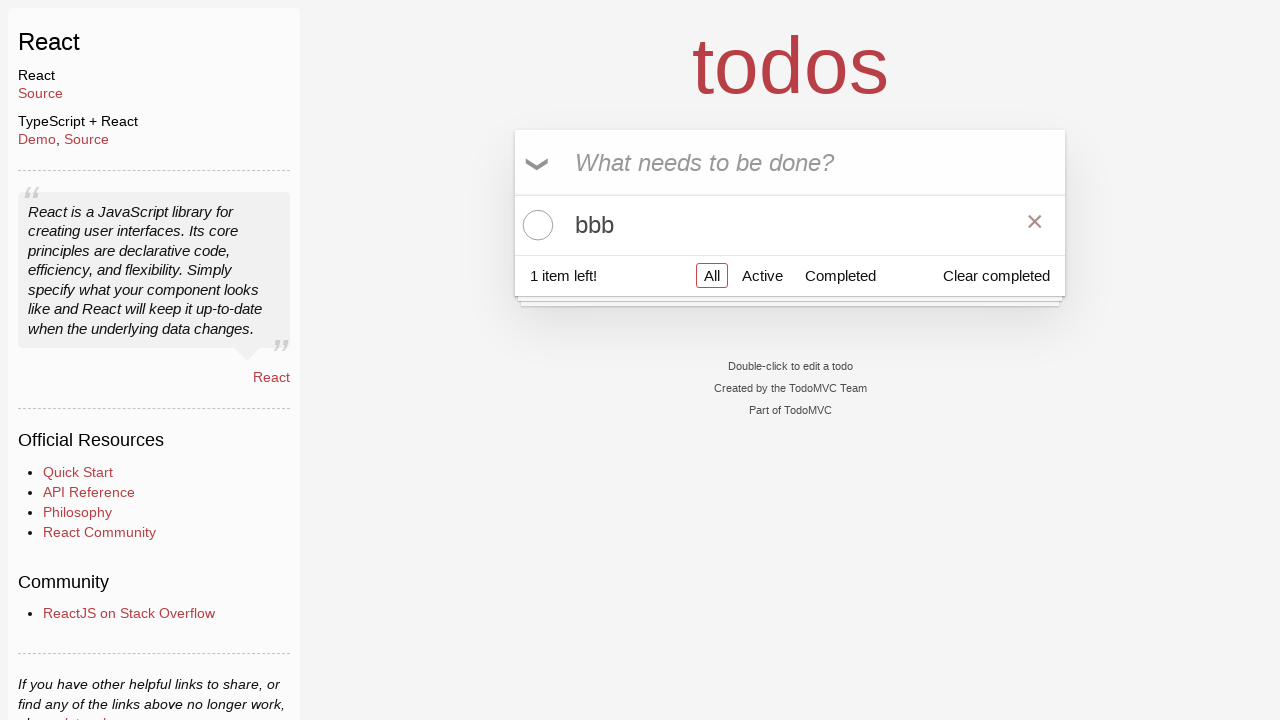

Clicked delete button for second todo item 'bbb' at (1035, 225) on xpath=//label[contains(text(), 'bbb')]/../button[@class='destroy']
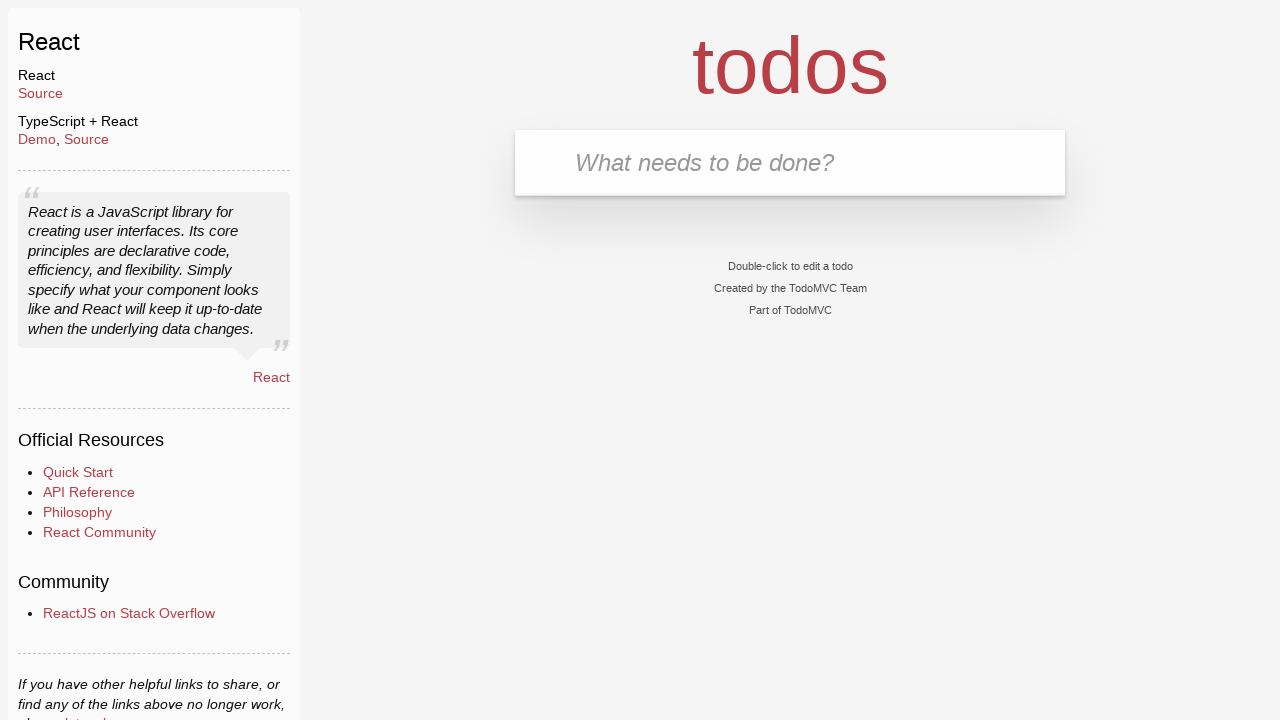

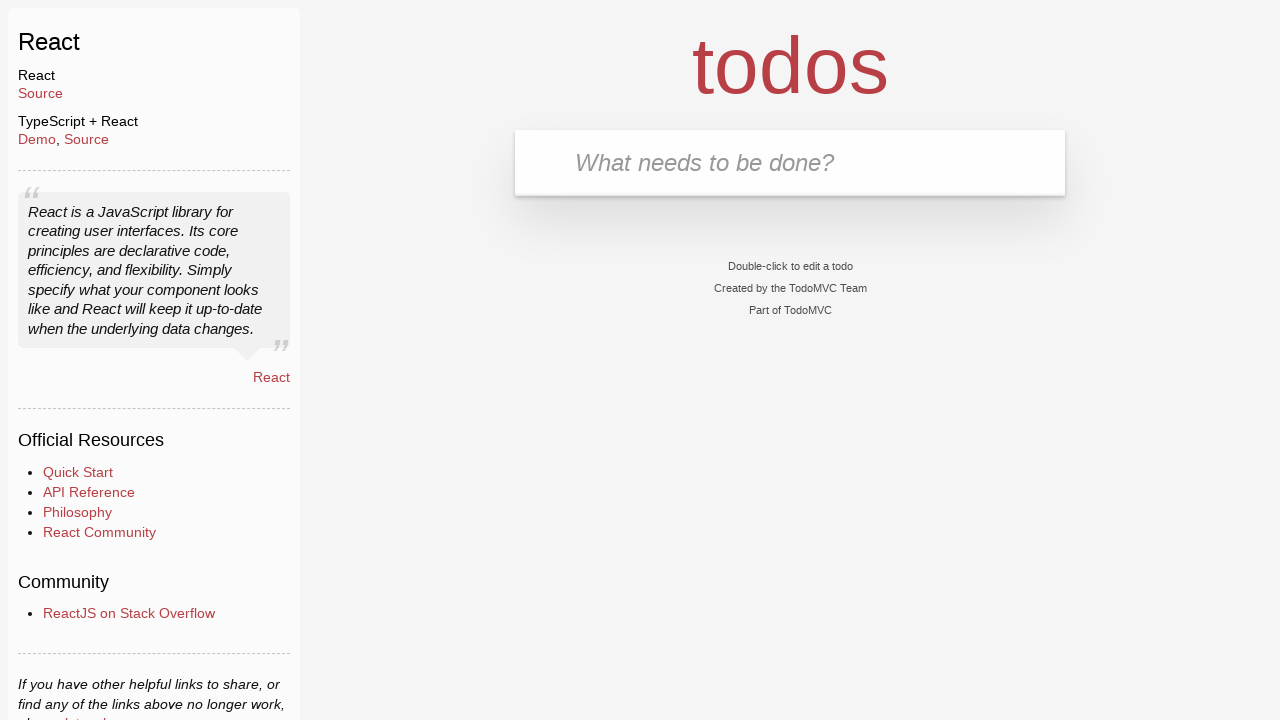